Types email character by character into the email input field

Starting URL: https://zimaev.github.io/text_input/

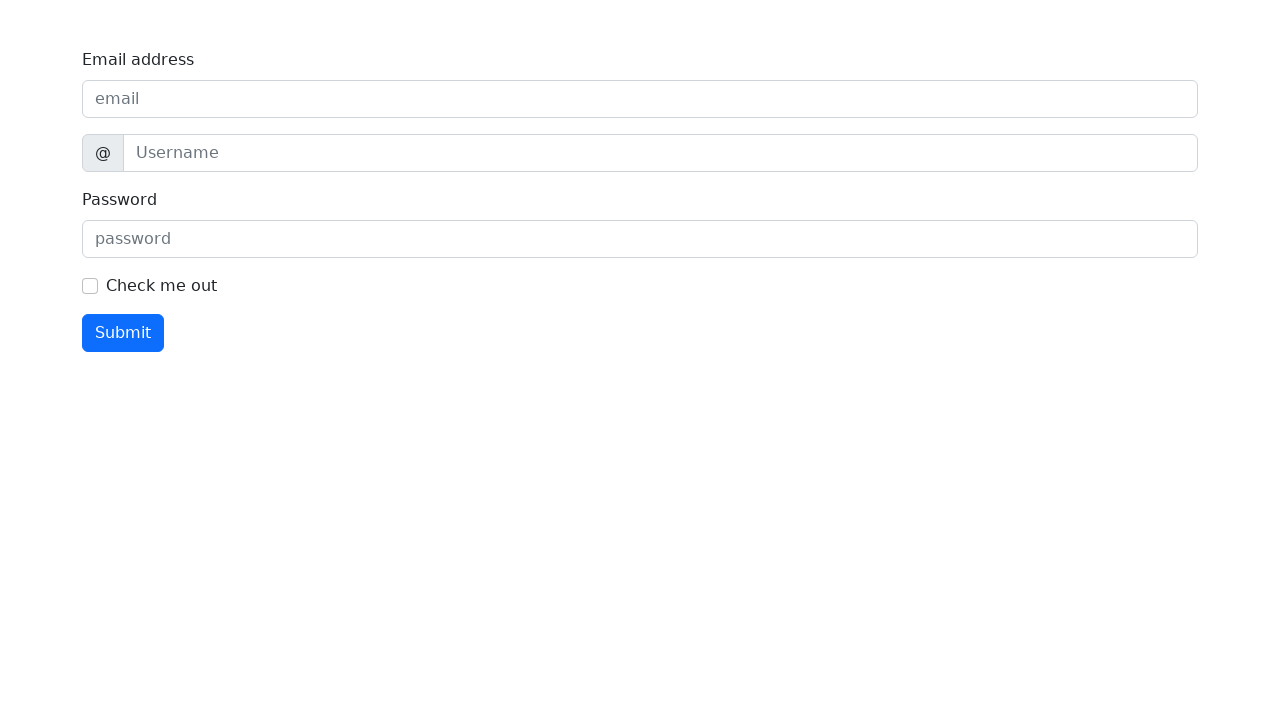

Navigated to text input page
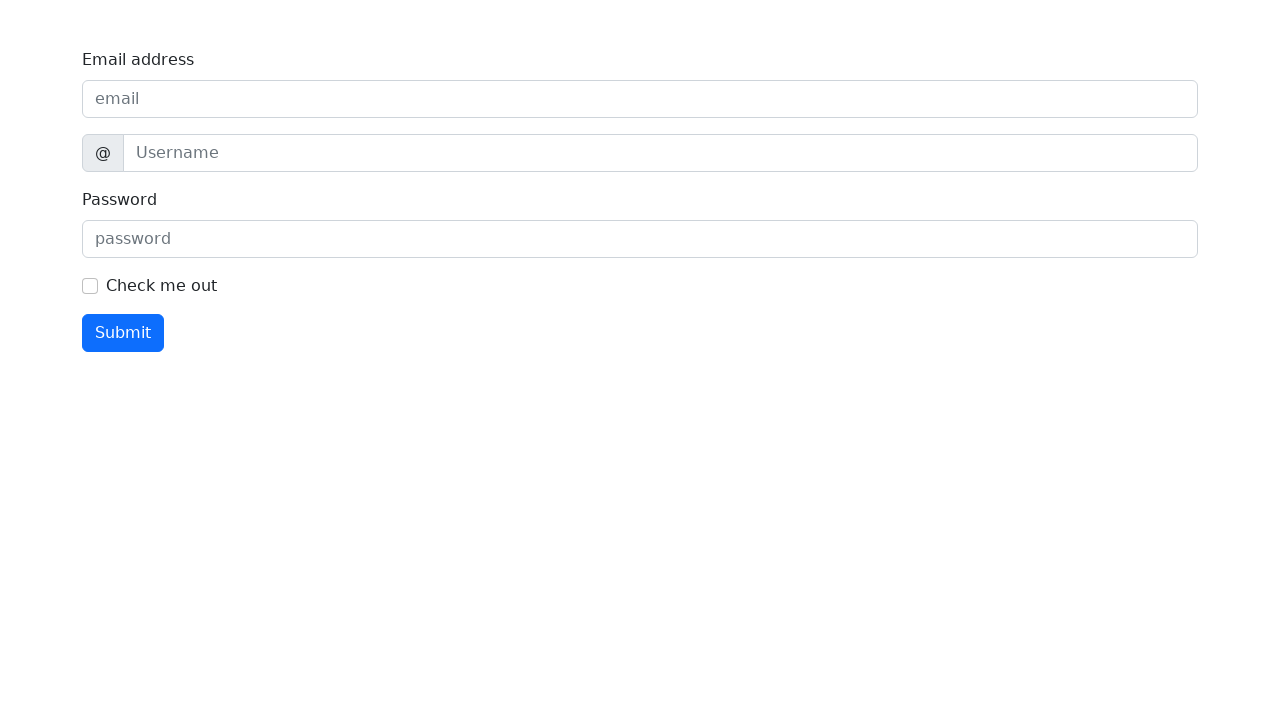

Typed email 'admin@example.com' character by character into email input field on #exampleInputEmail1
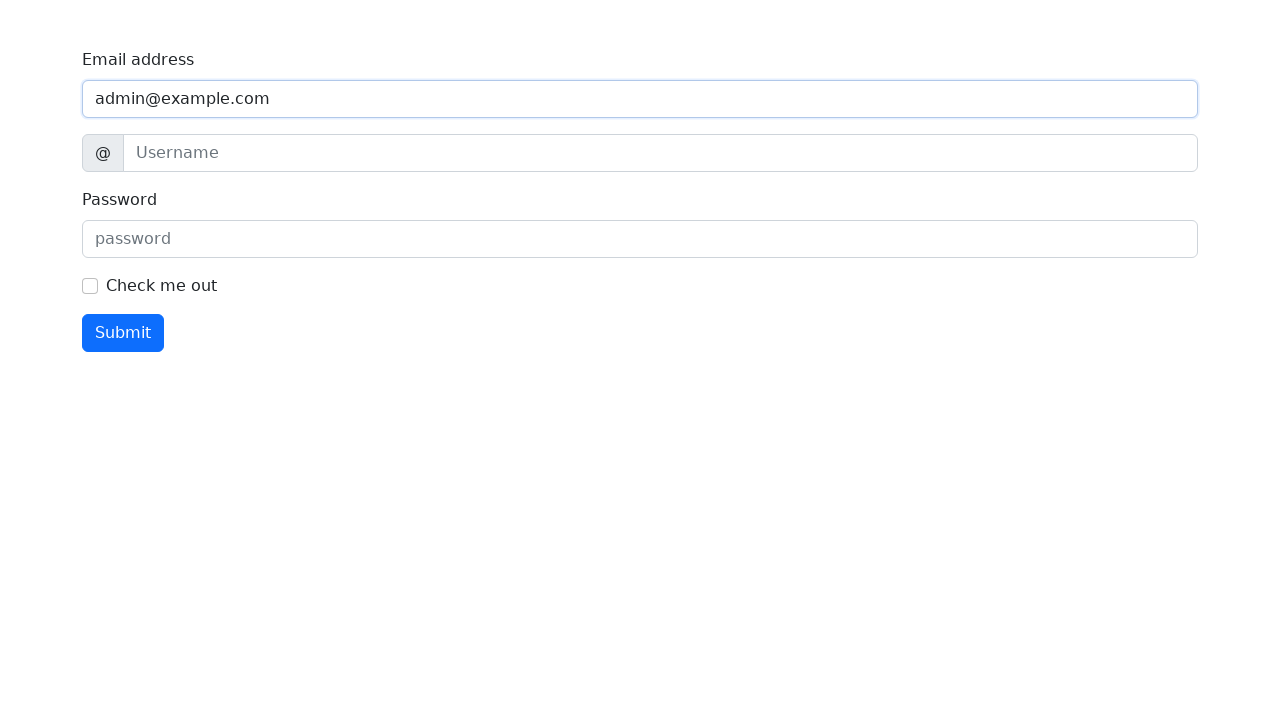

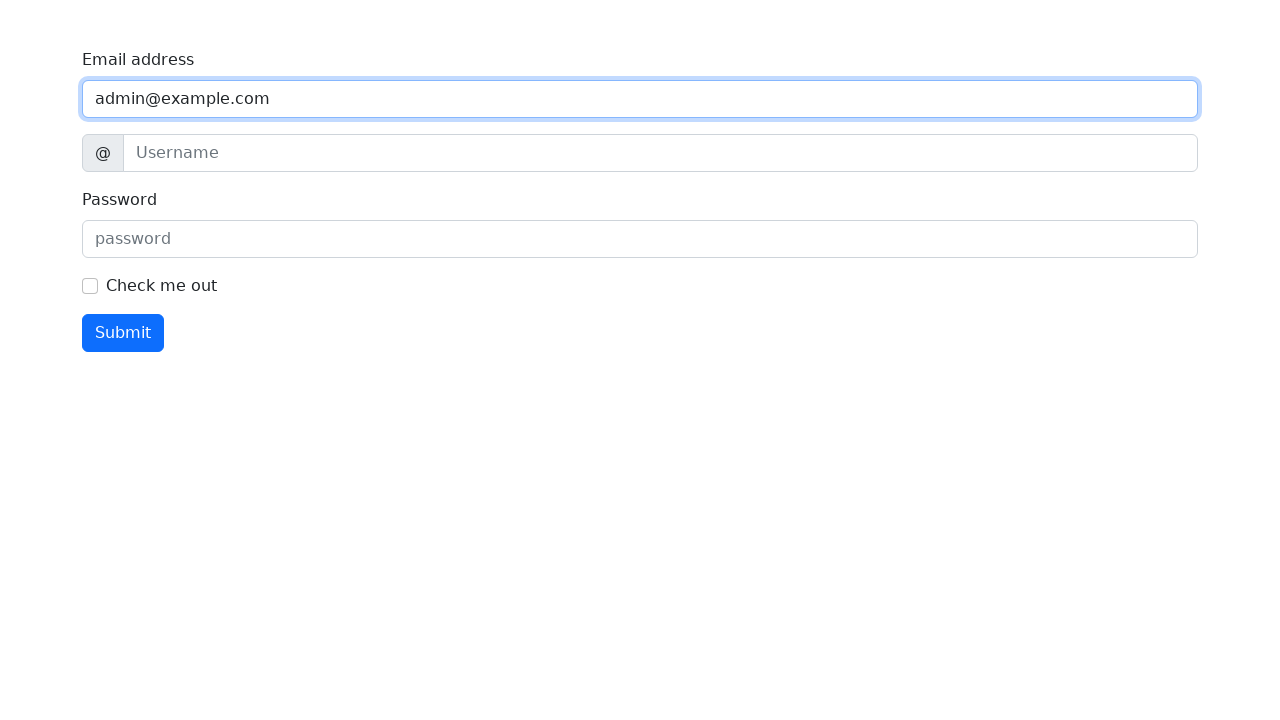